Tests search functionality on Python.org by entering a search query and submitting the form

Starting URL: https://www.python.org

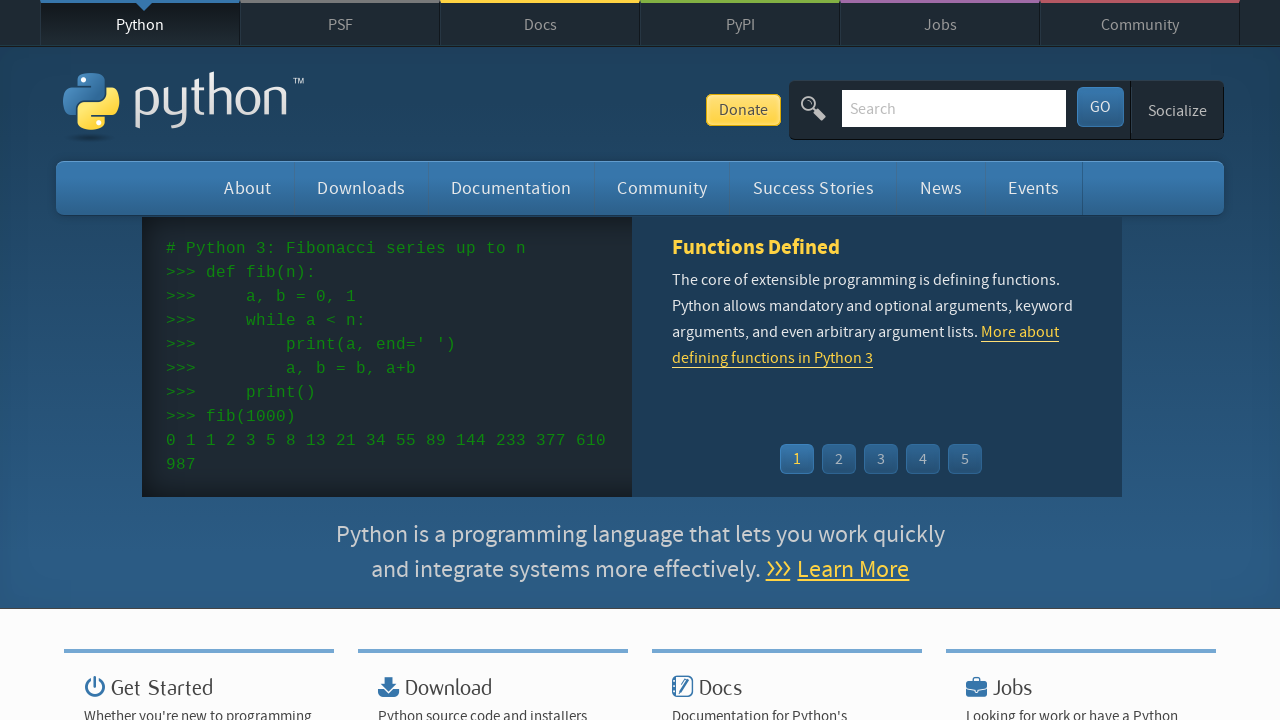

Filled search box with 'pycon' query on input[name='q']
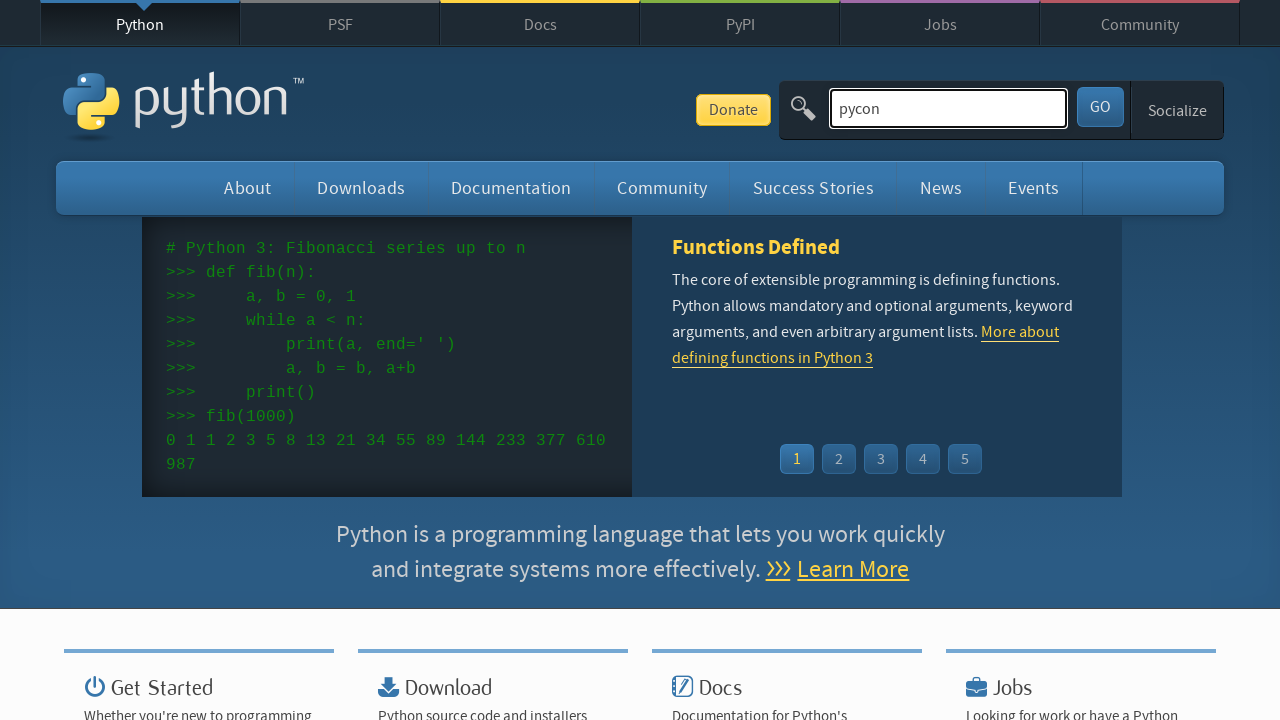

Pressed Enter to submit search form on input[name='q']
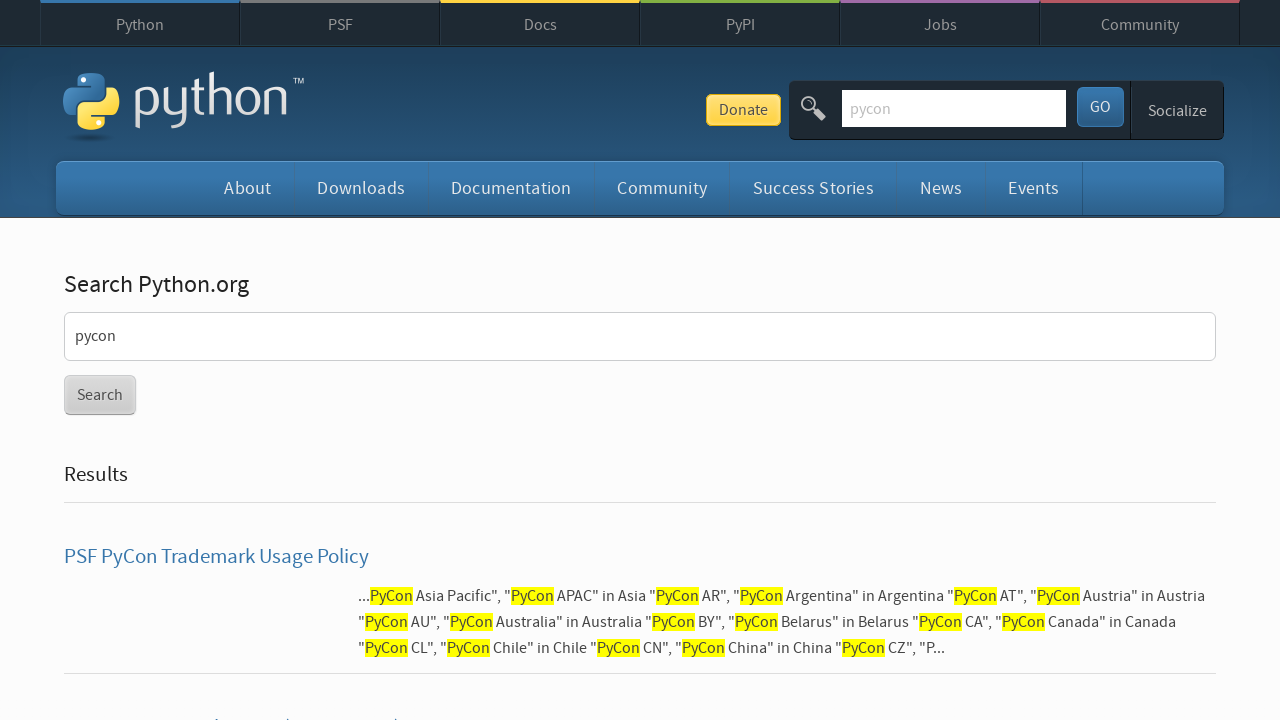

Pressed Enter again on search field on input[name='q']
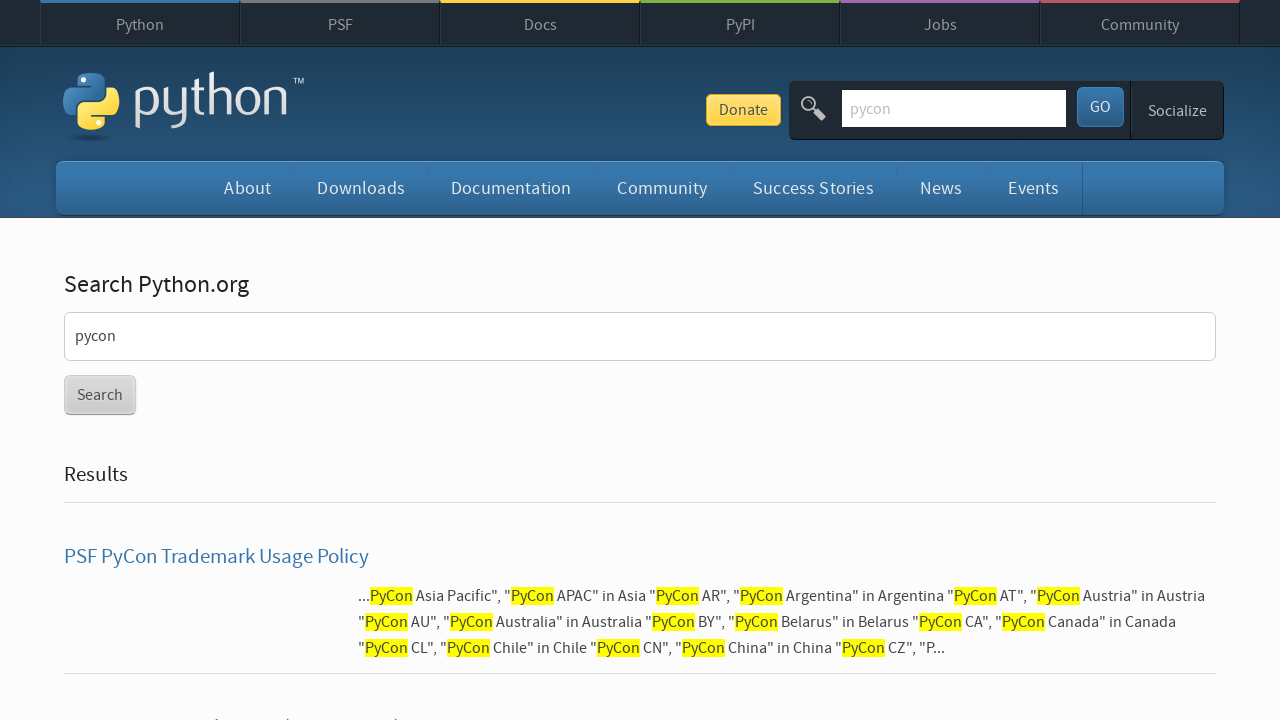

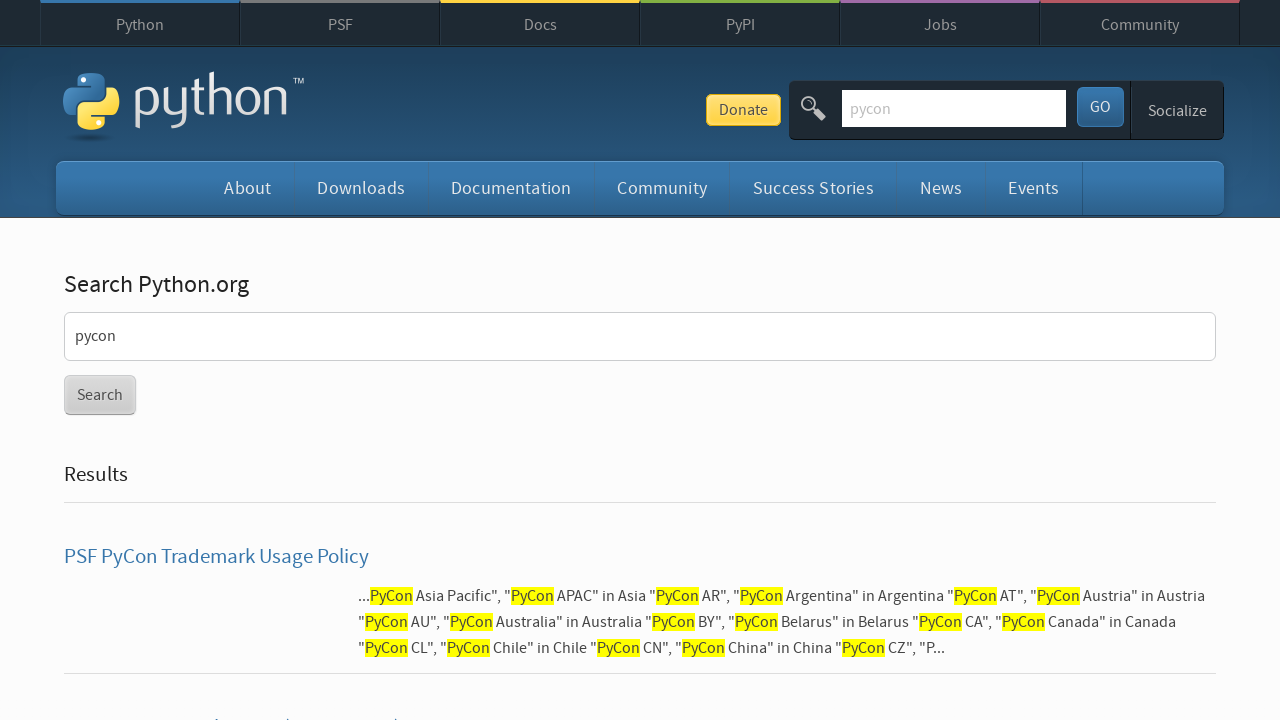